Tests mouse hover functionality by hovering over figure elements to reveal hidden profile names and links, verifying that the hidden content becomes visible after hover.

Starting URL: https://the-internet.herokuapp.com/hovers

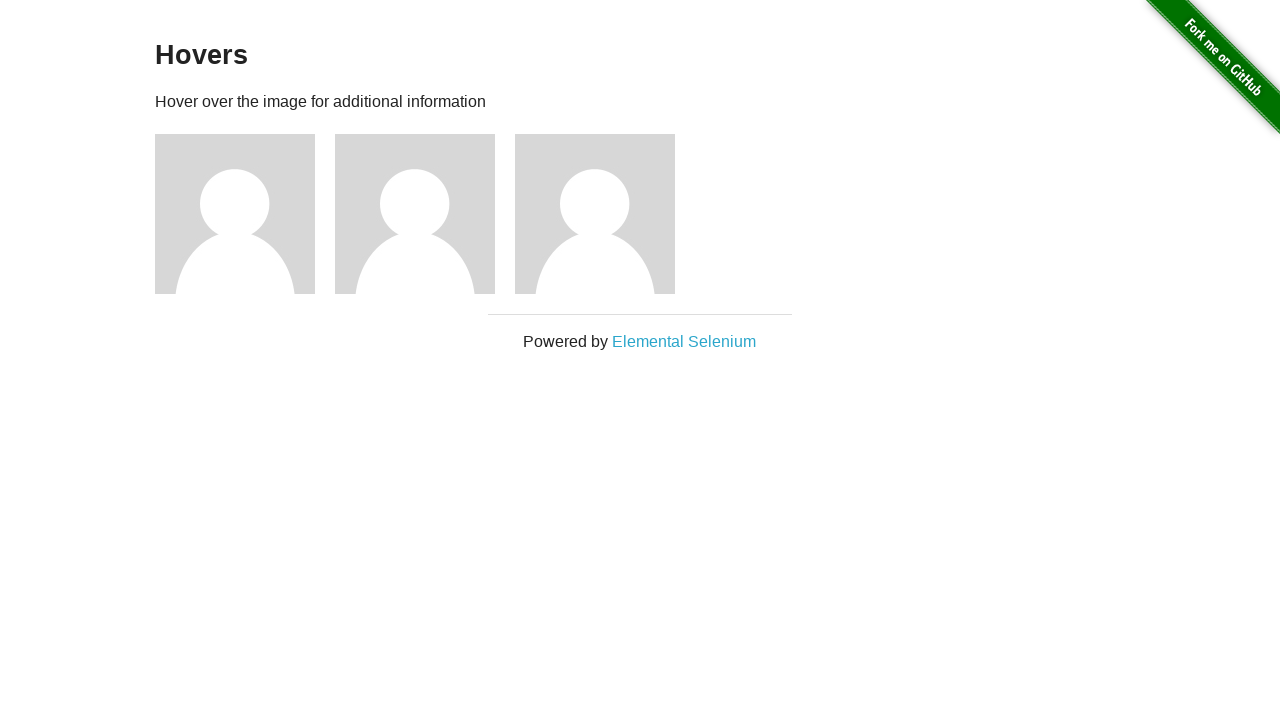

Waited for figure elements to load on the hovers page
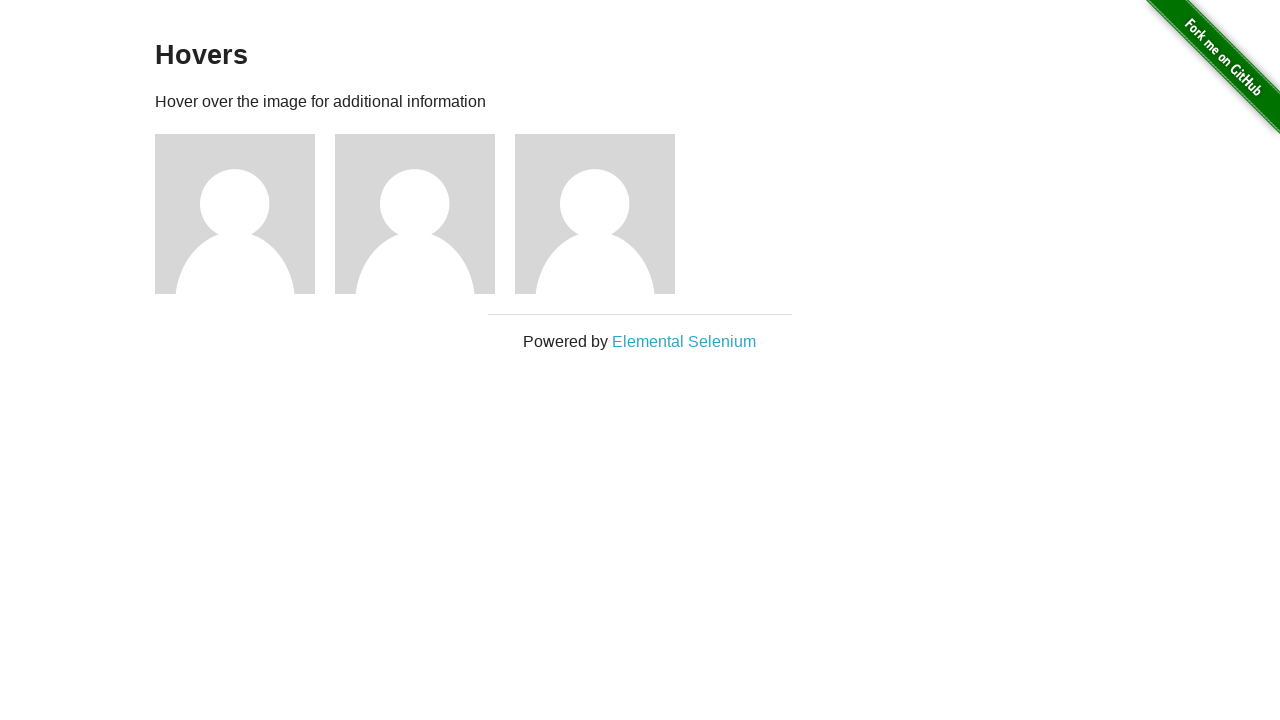

Retrieved all figure elements from the page
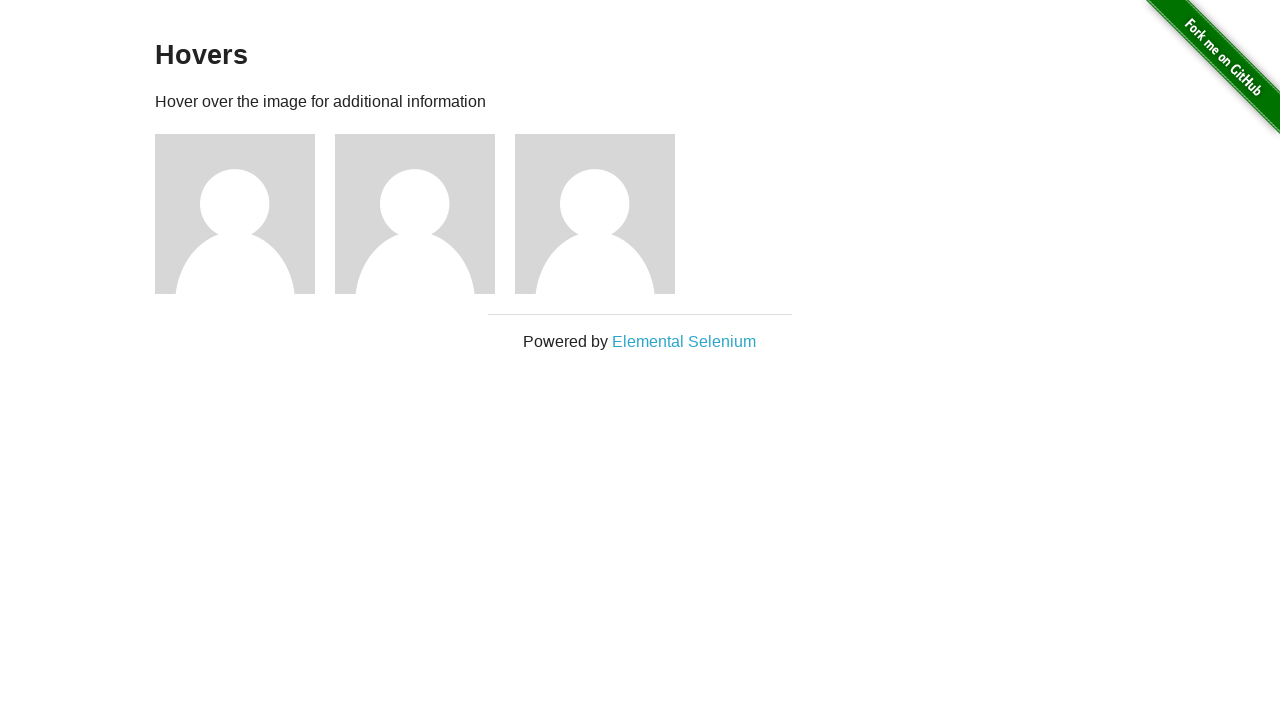

Hovered over a figure element to reveal hidden profile information at (245, 214) on .figure >> nth=0
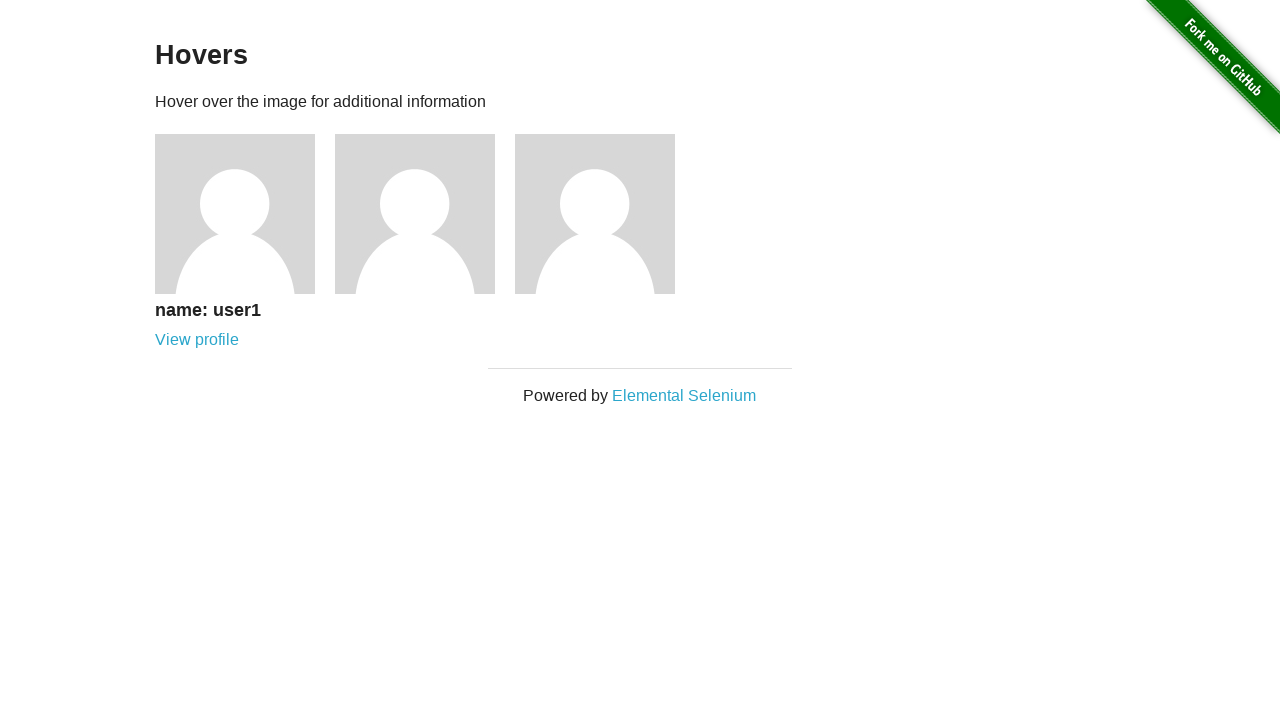

Figcaption became visible after hover
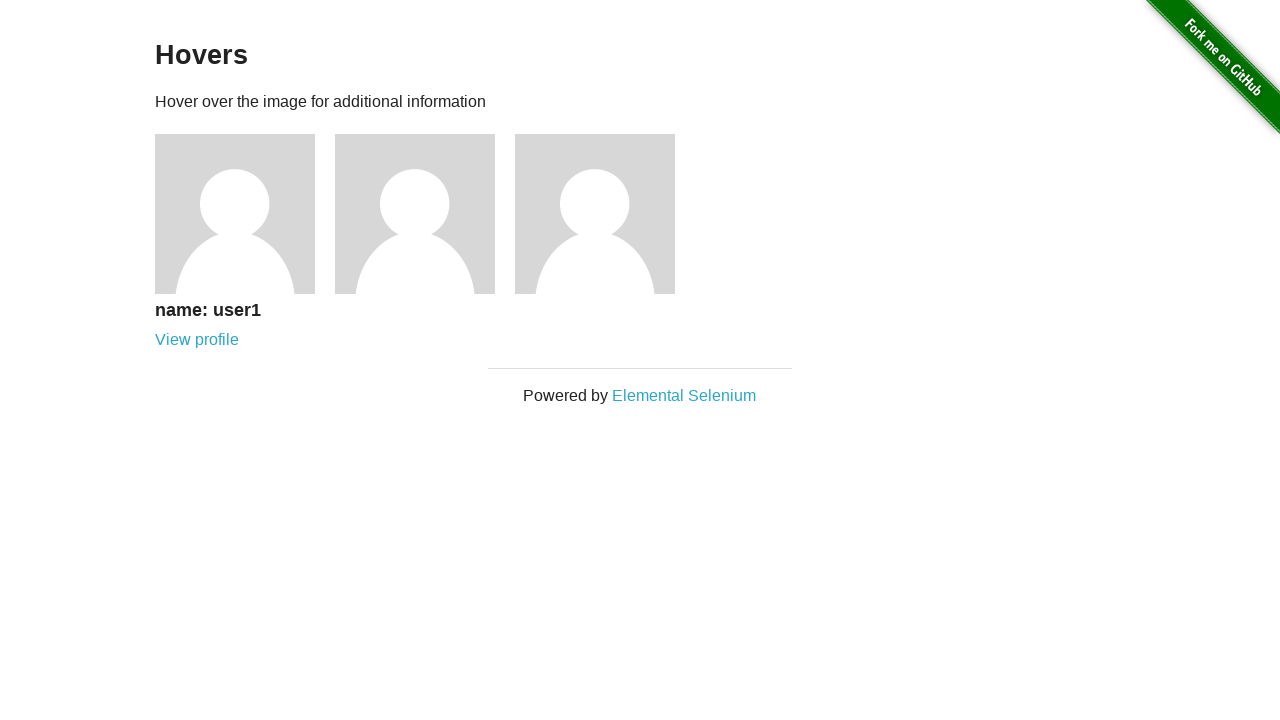

Located profile name and link elements within the figcaption
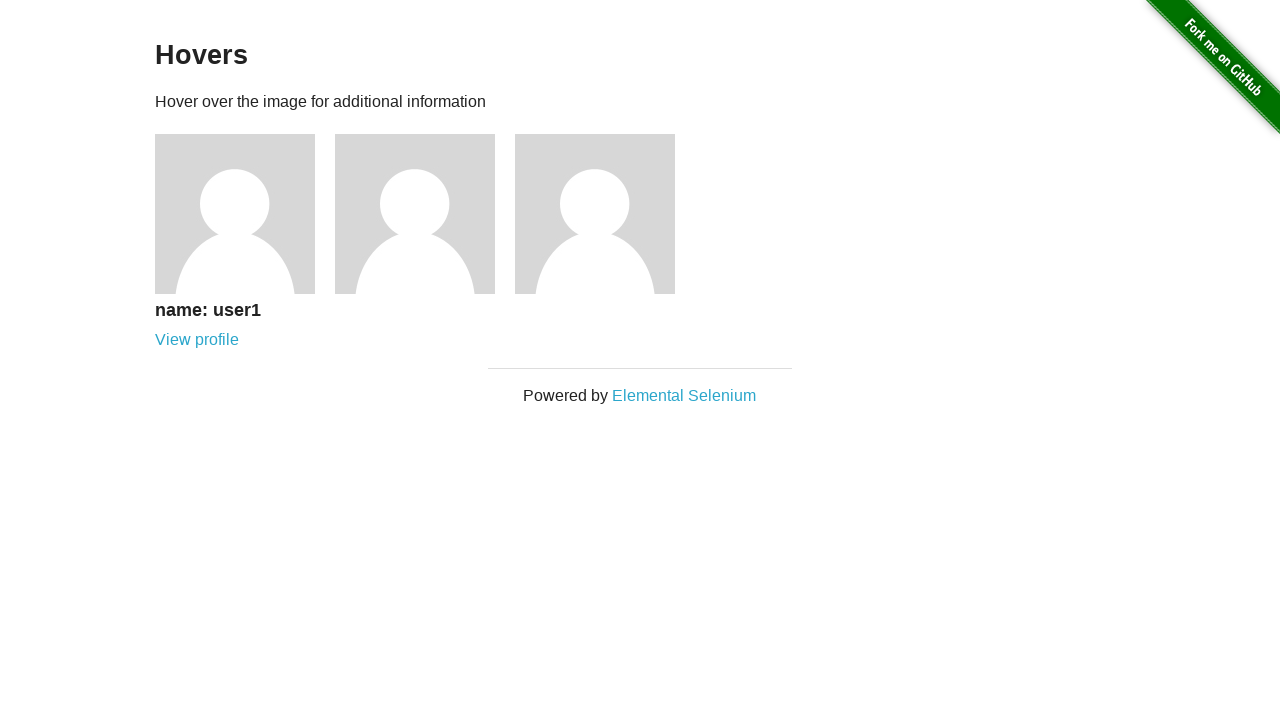

Profile name is visible after hover
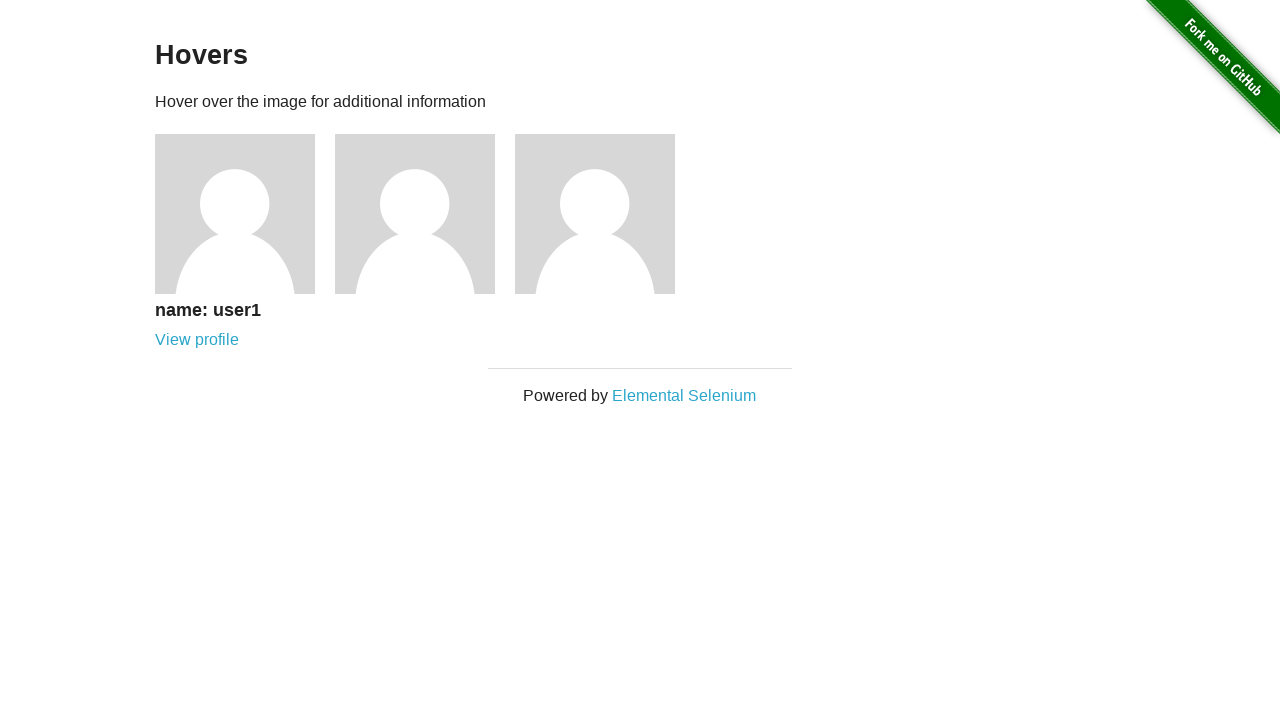

Profile link is visible after hover
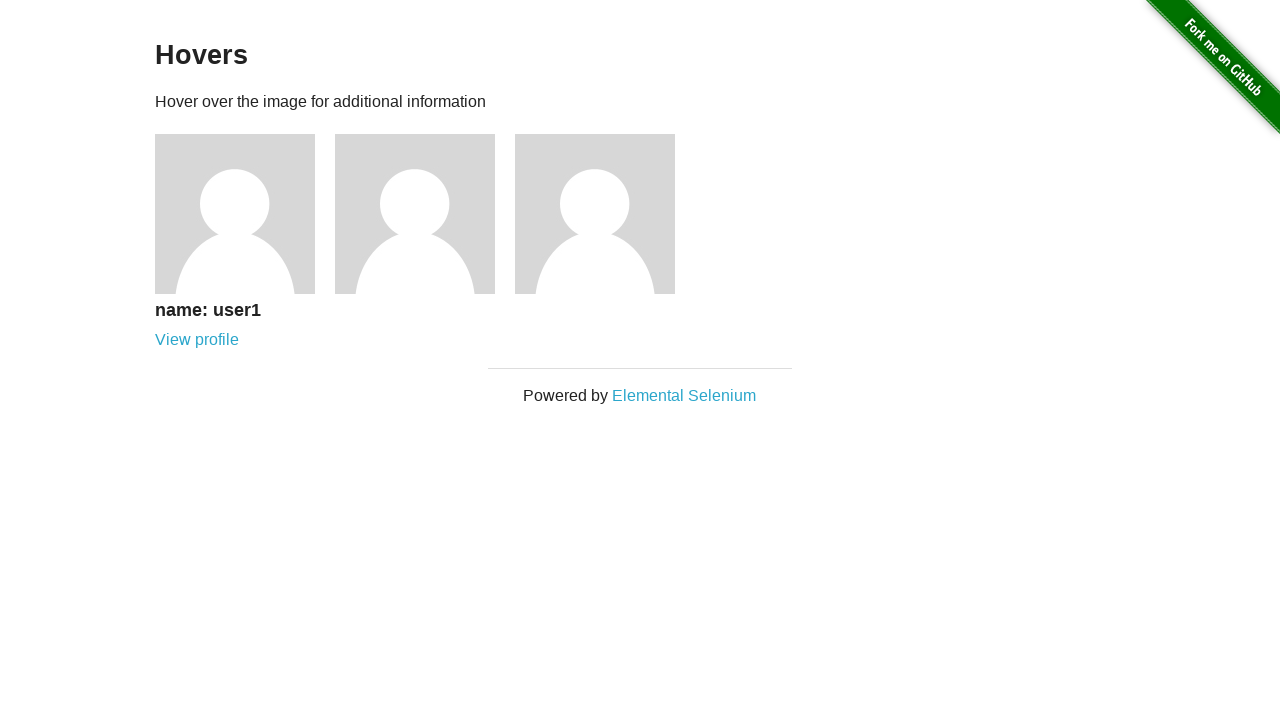

Hovered over a figure element to reveal hidden profile information at (425, 214) on .figure >> nth=1
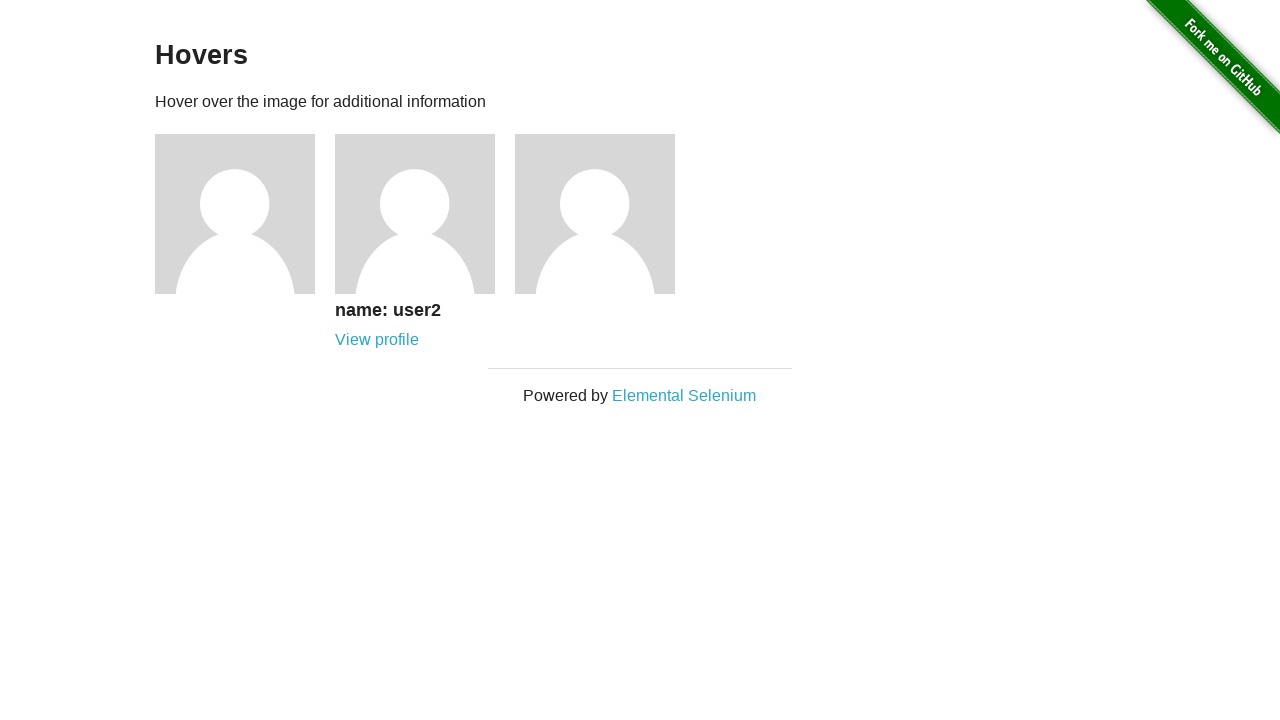

Figcaption became visible after hover
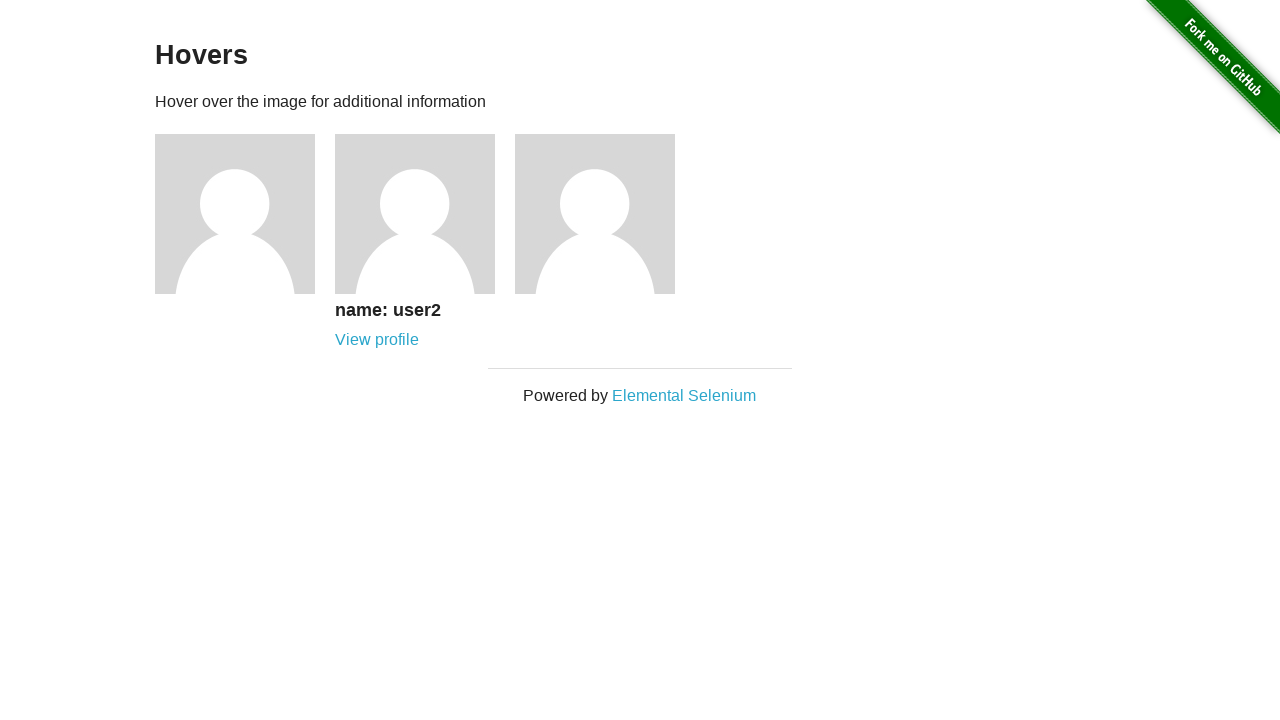

Located profile name and link elements within the figcaption
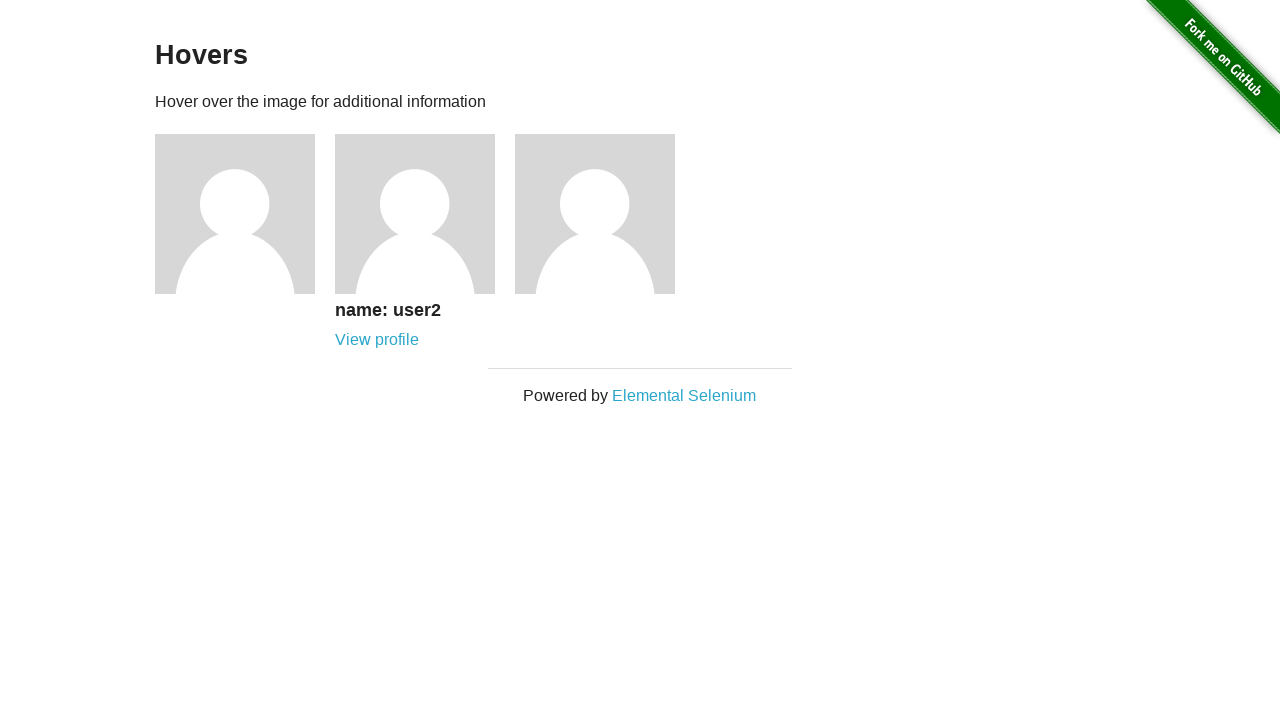

Profile name is visible after hover
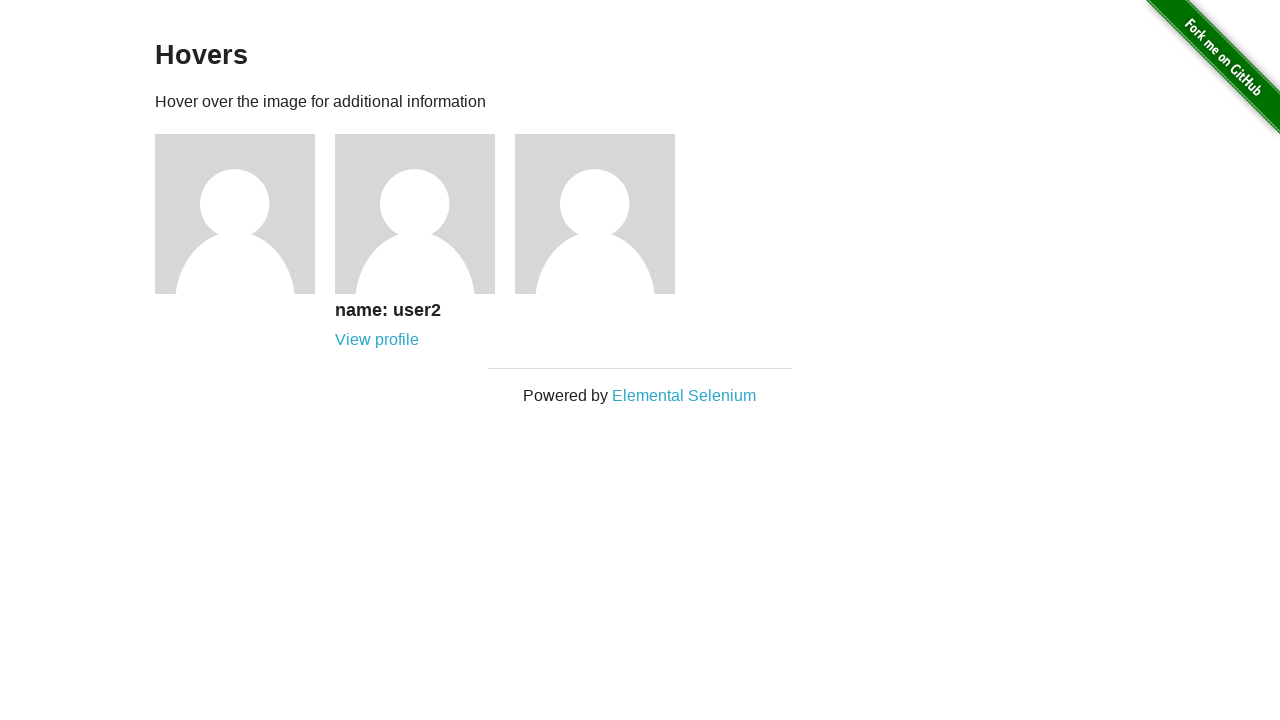

Profile link is visible after hover
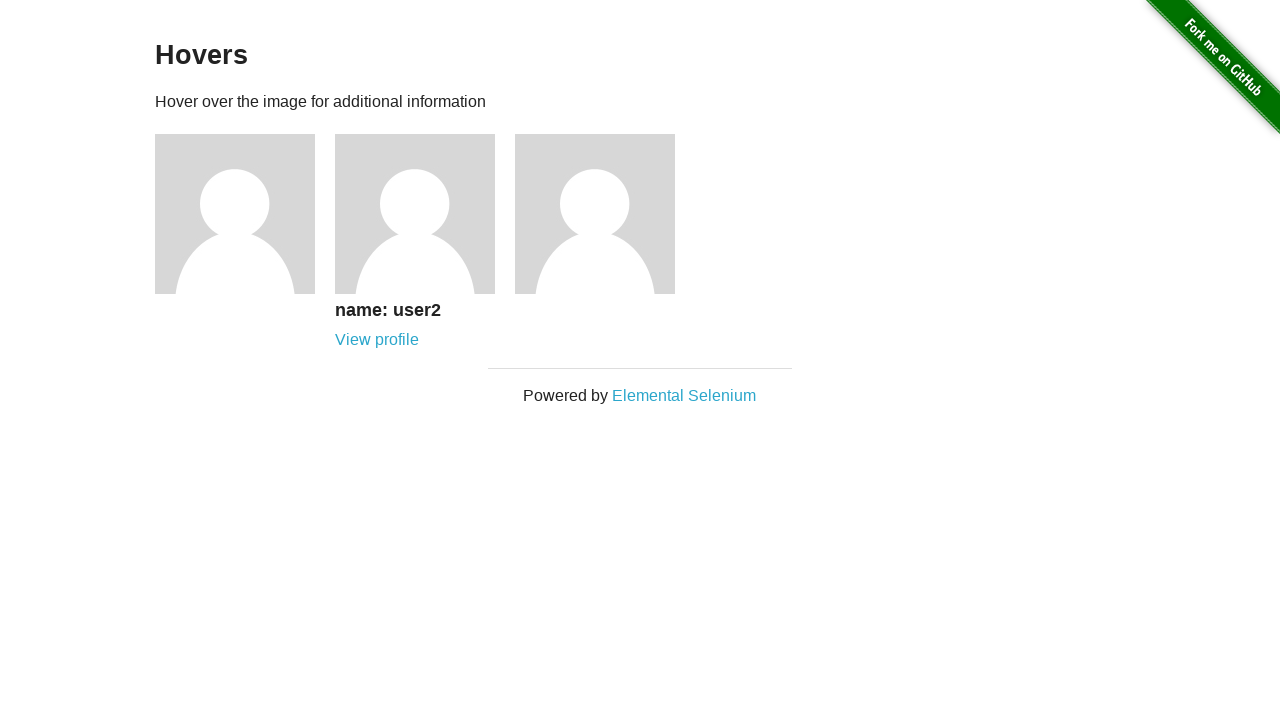

Hovered over a figure element to reveal hidden profile information at (605, 214) on .figure >> nth=2
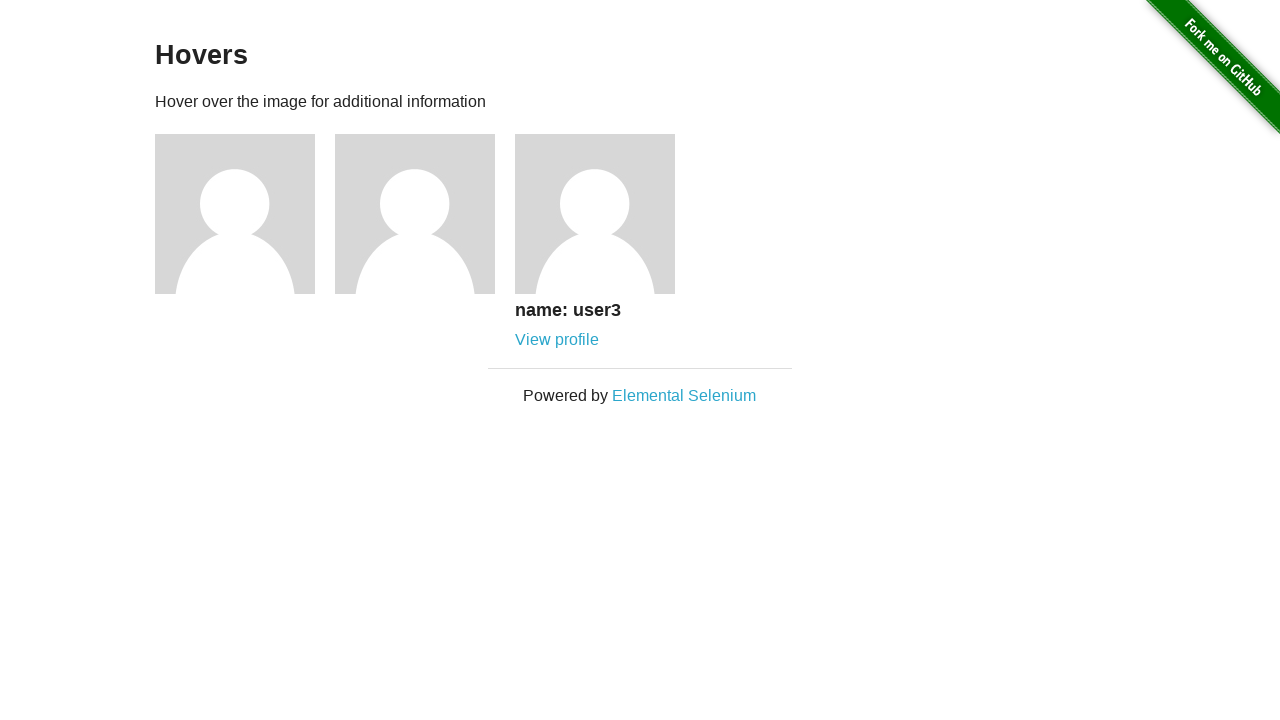

Figcaption became visible after hover
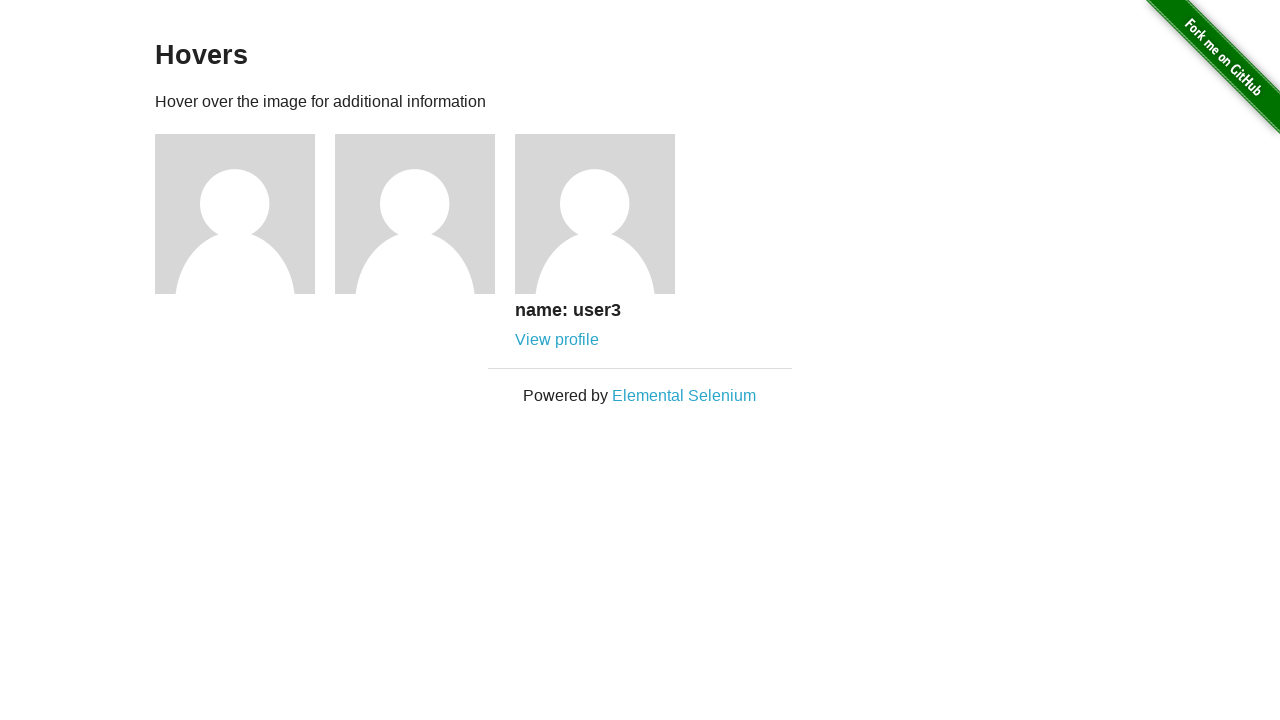

Located profile name and link elements within the figcaption
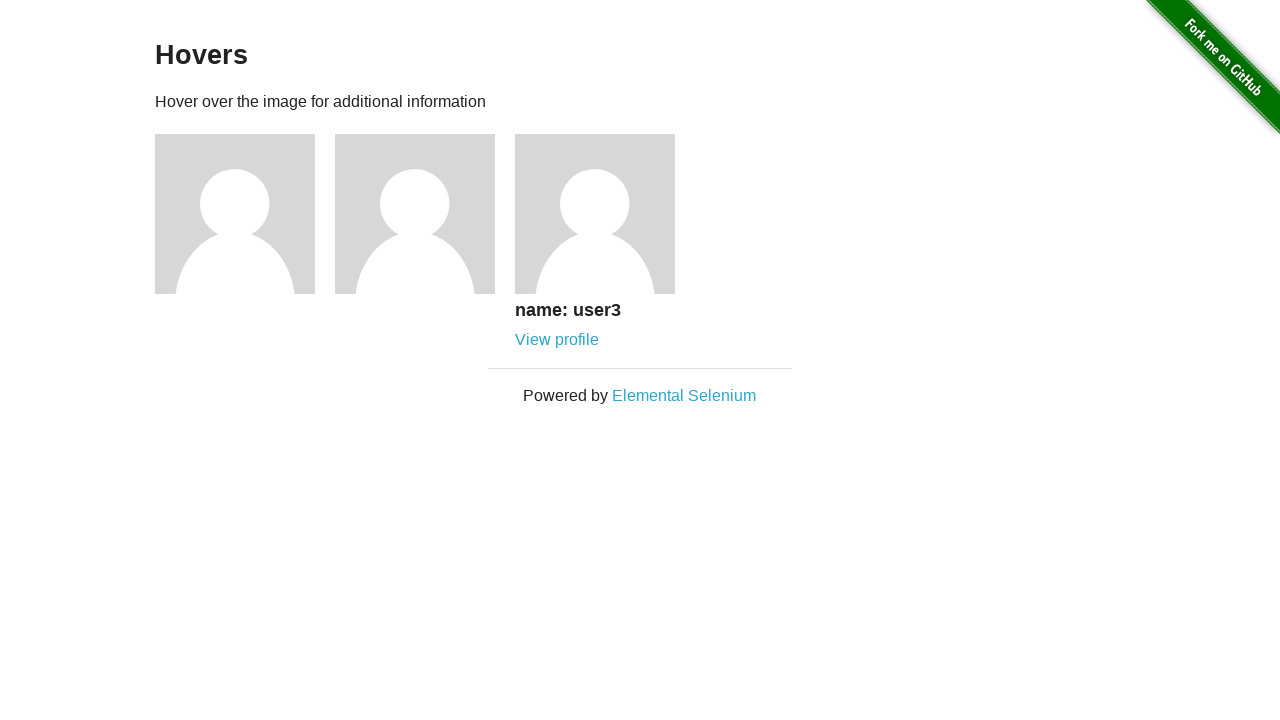

Profile name is visible after hover
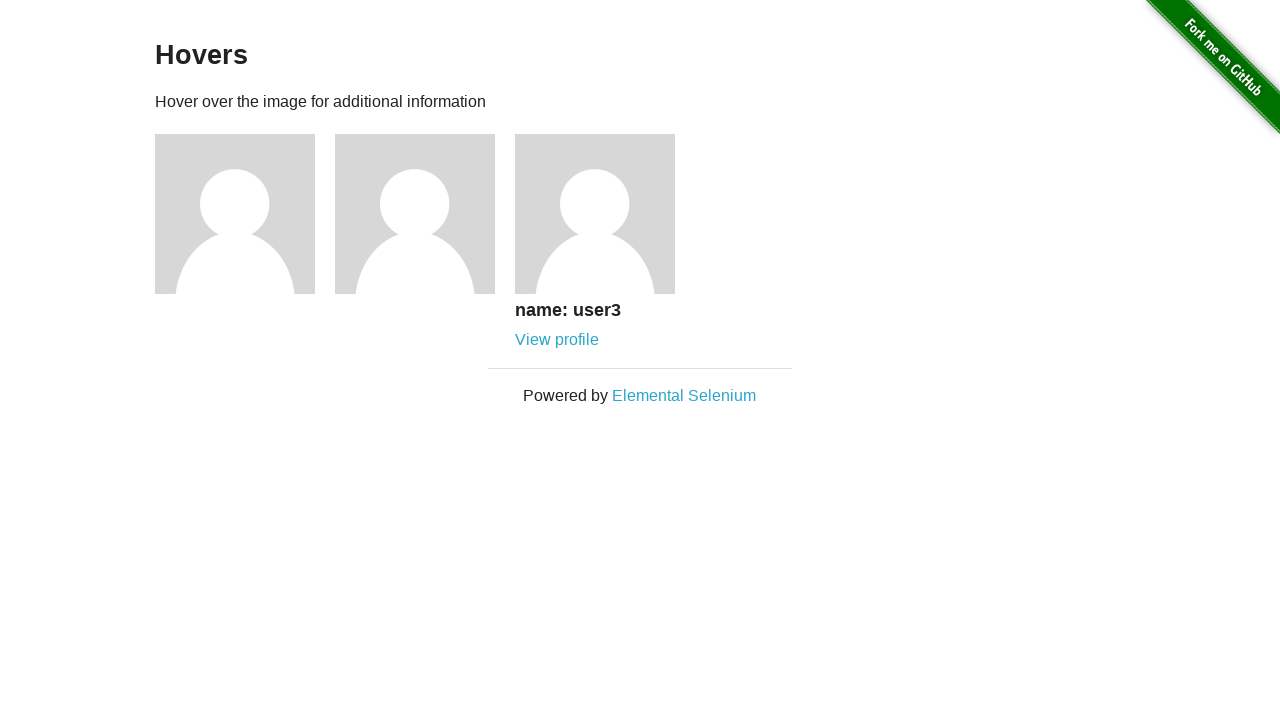

Profile link is visible after hover
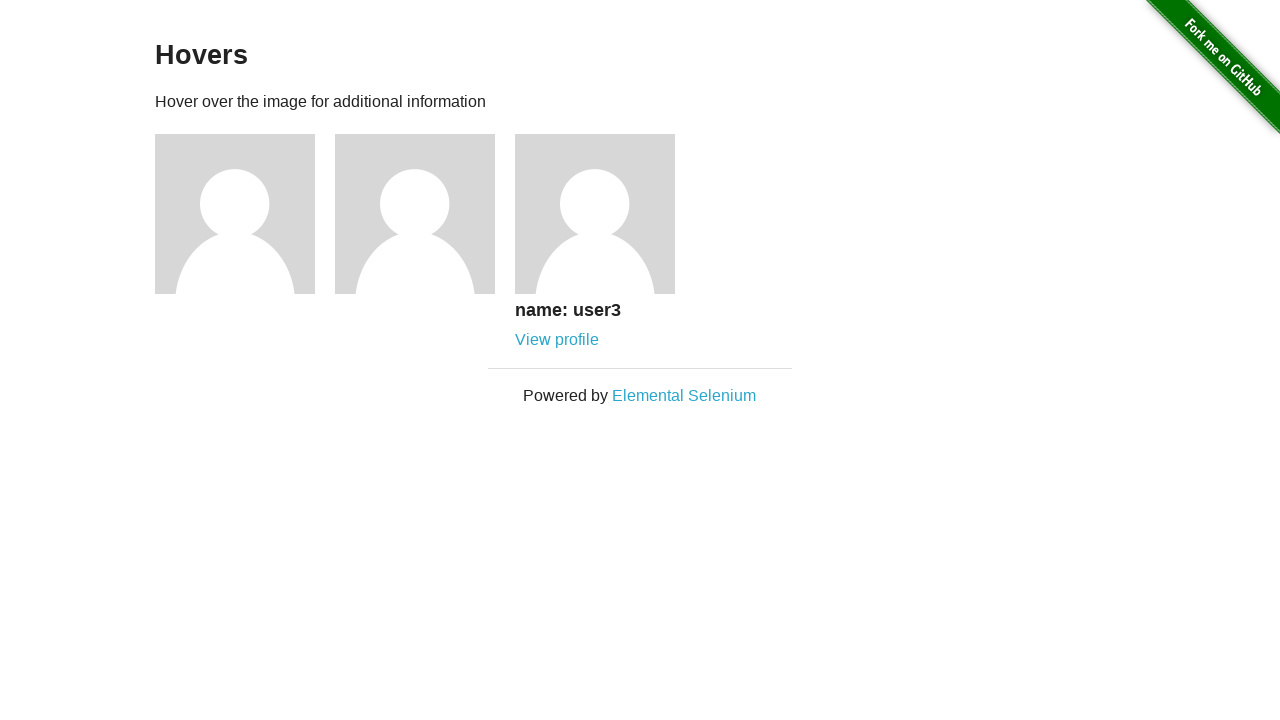

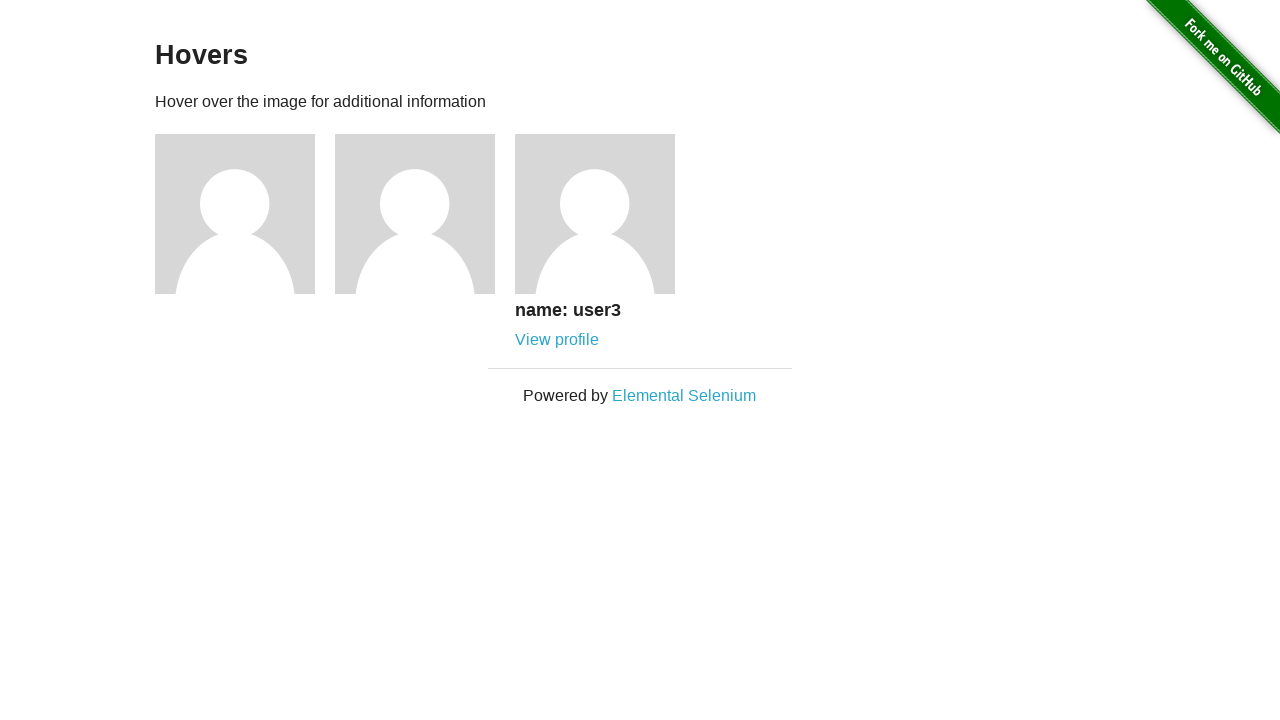